Tests form input functionality by filling a message field and verifying its placeholder text and value

Starting URL: https://lambdatest.com/selenium-playground/simple-form-demo

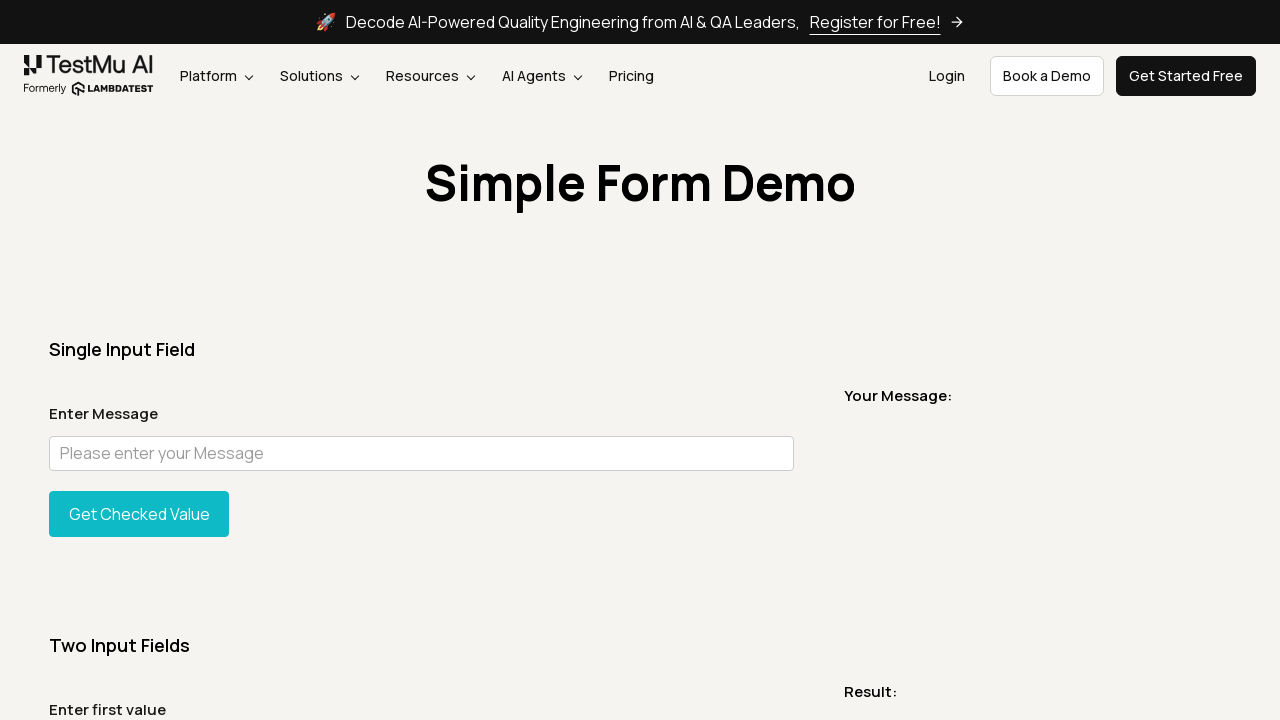

Navigated to simple form demo page
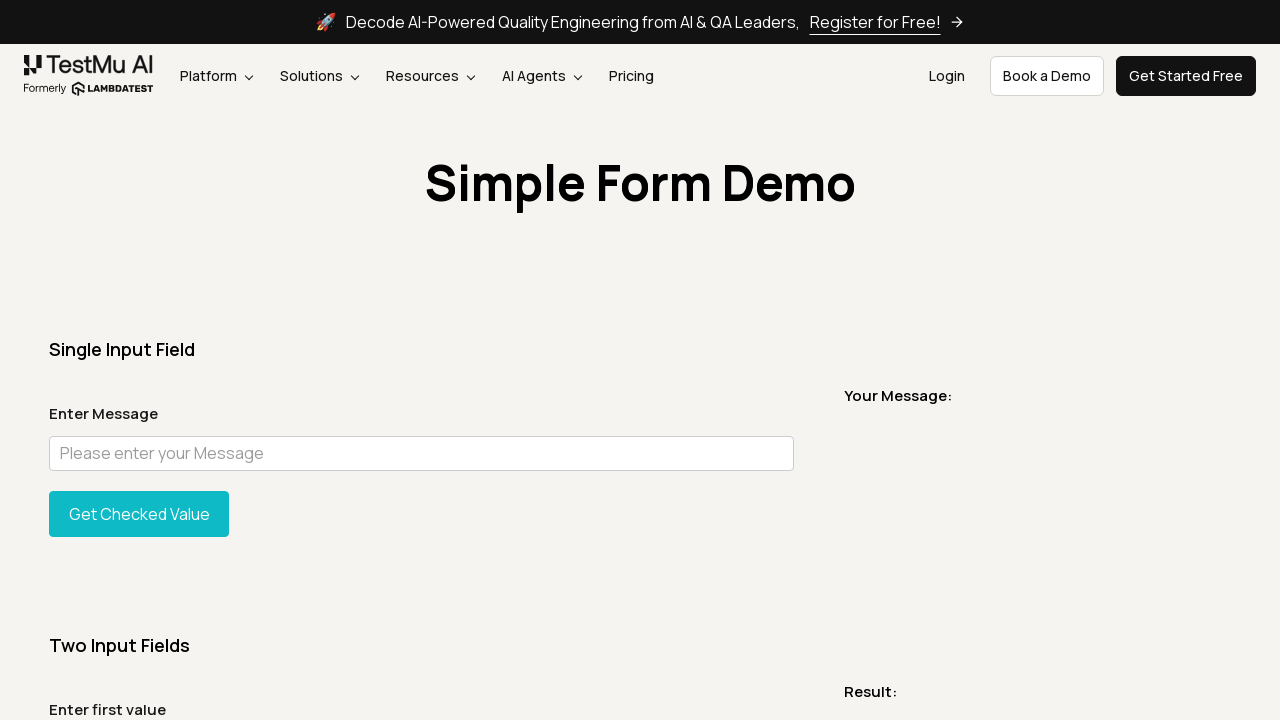

Verified placeholder text is 'Please enter your Message'
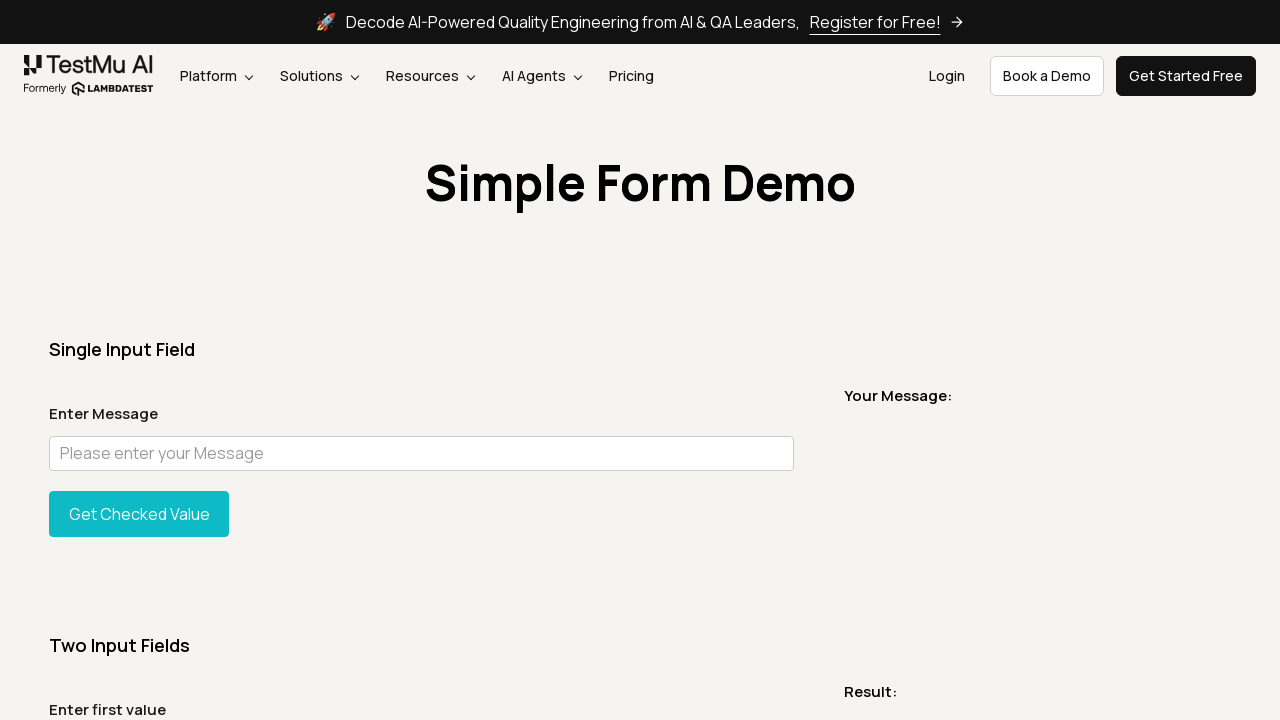

Filled message field with 'Hello World' on input#user-message
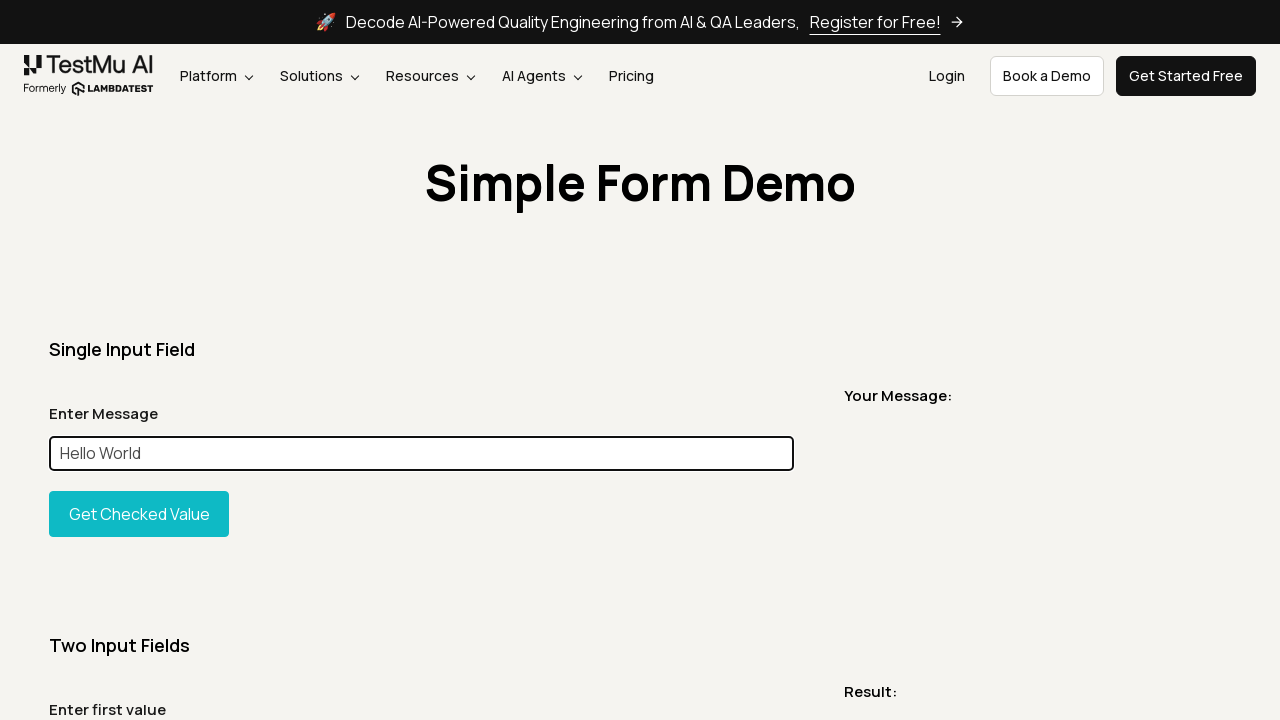

Verified input value is 'Hello World'
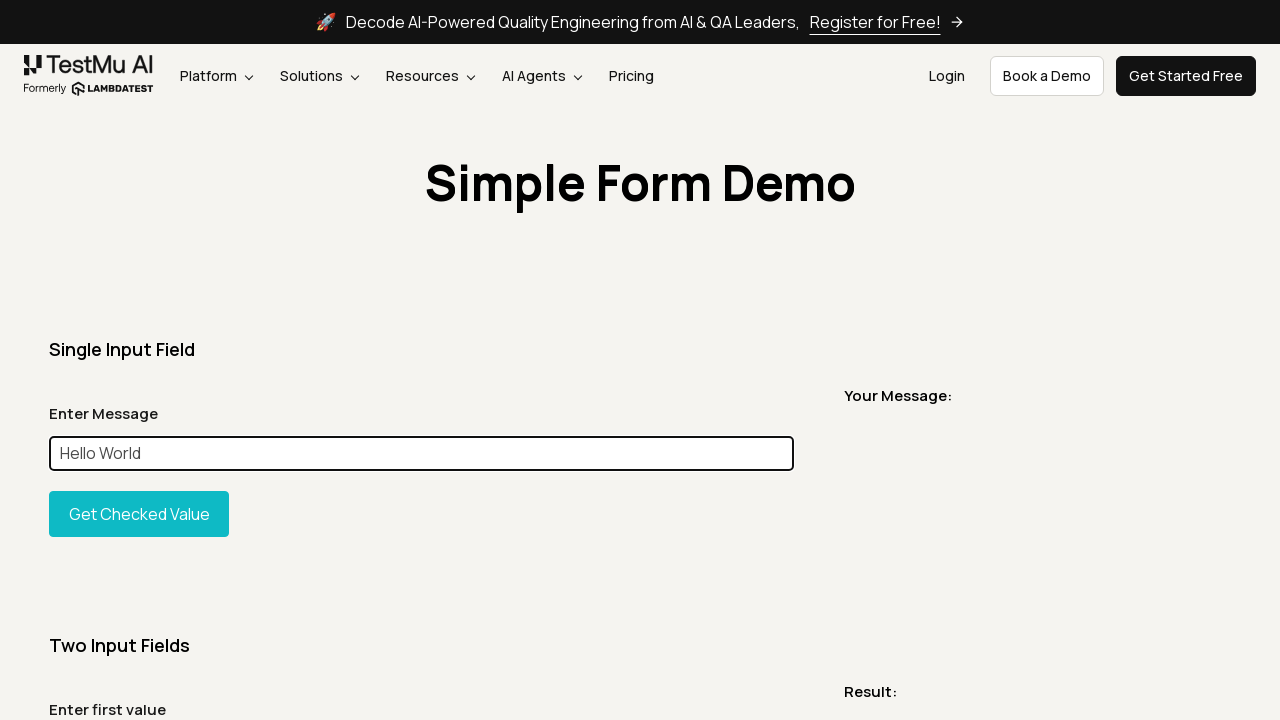

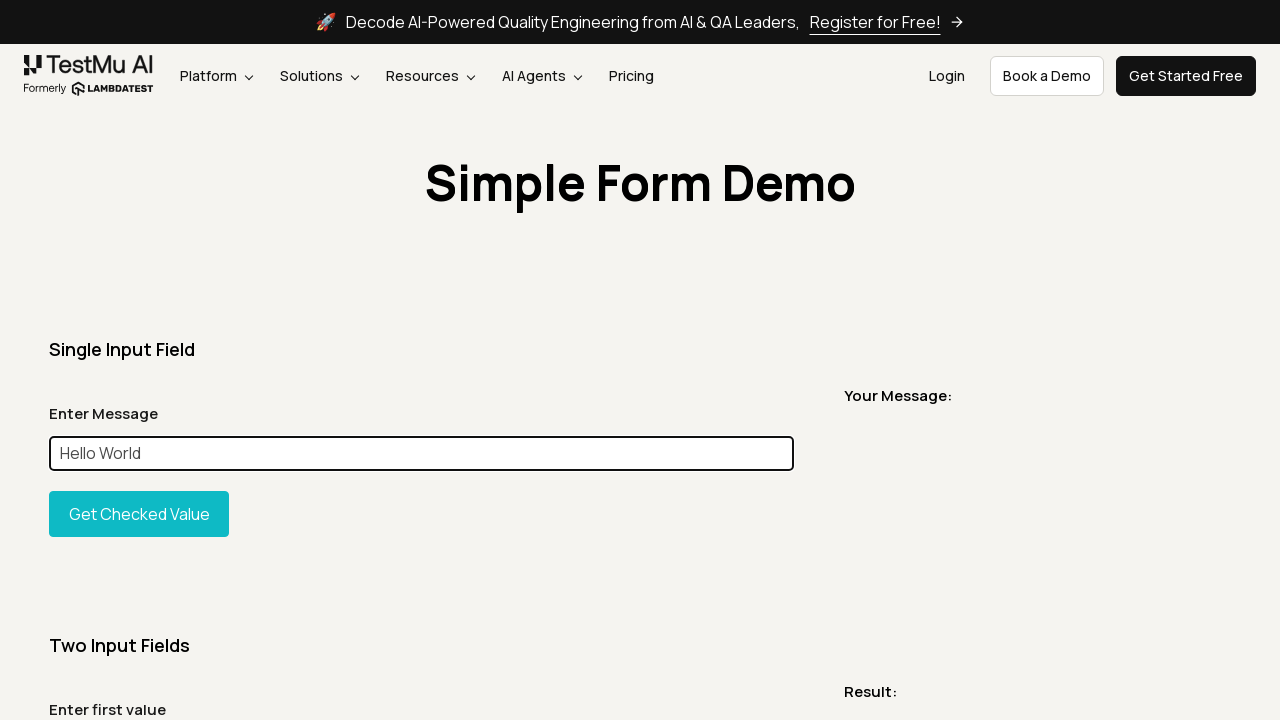